Tests dropdown selection functionality by selecting options using different methods (by index, value, and visible text)

Starting URL: https://rahulshettyacademy.com/AutomationPractice/

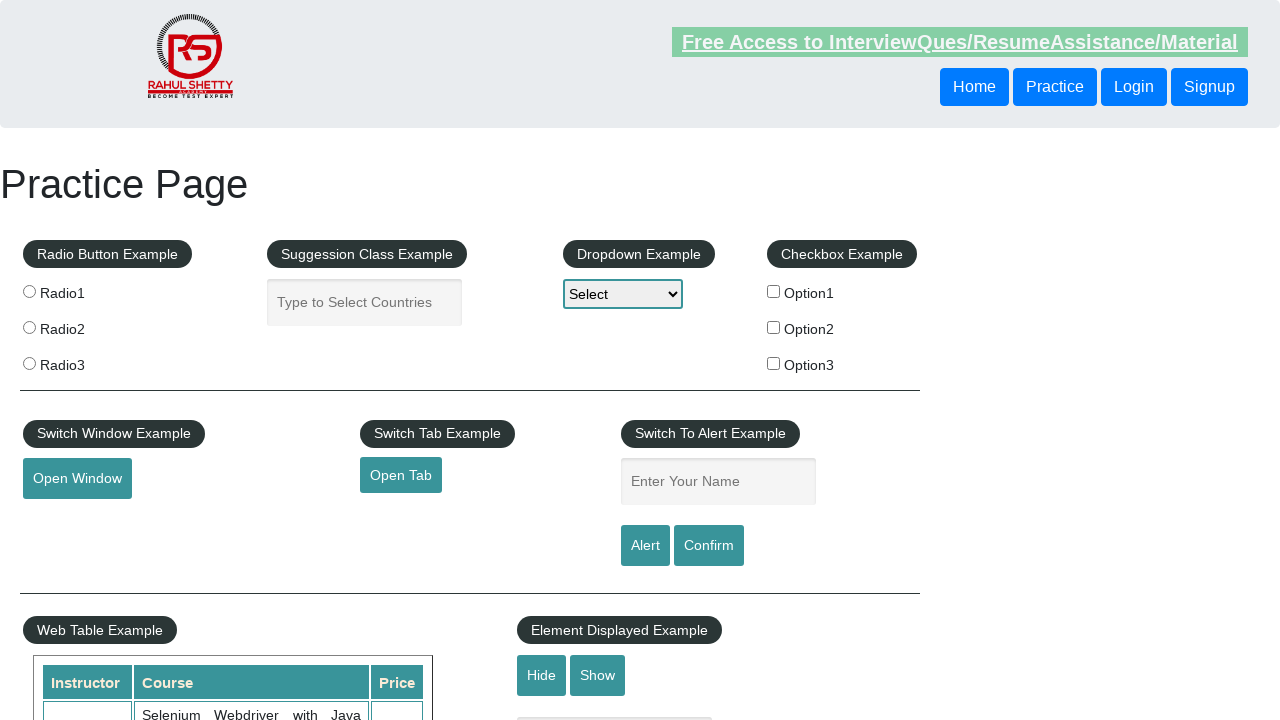

Clicked on dropdown to open it at (623, 294) on #dropdown-class-example
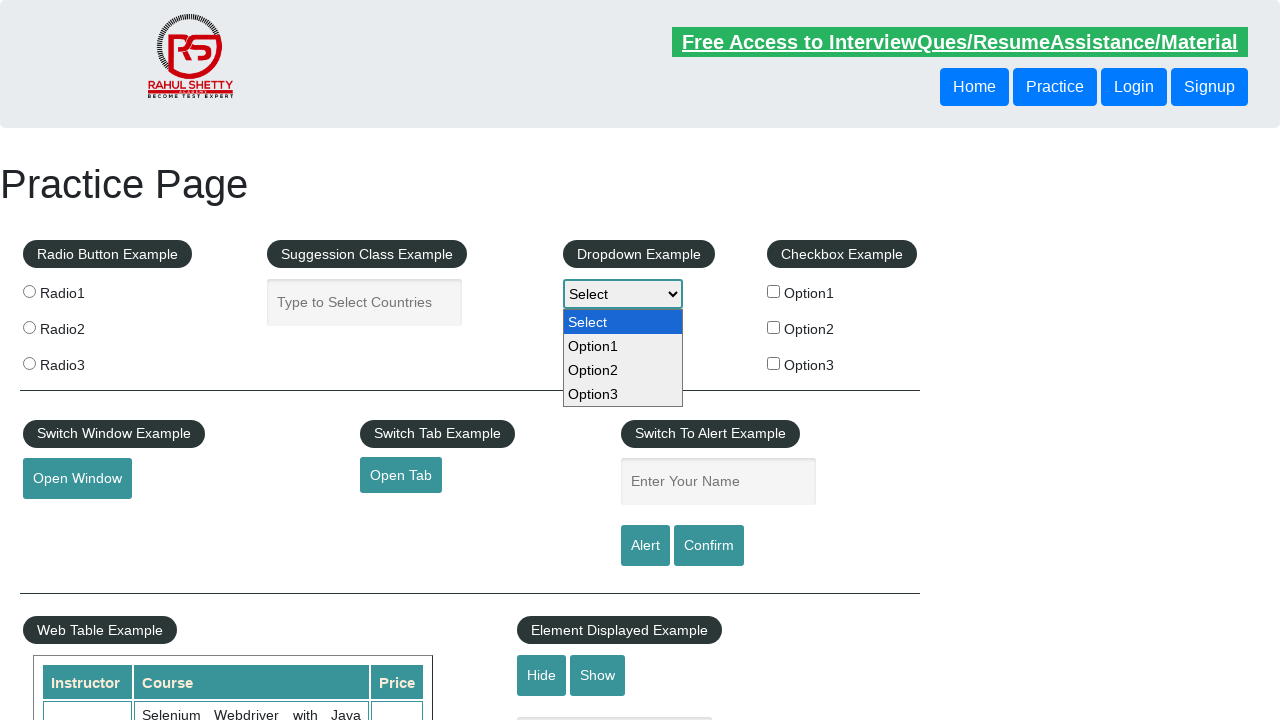

Selected option by index 2 (Option2) on #dropdown-class-example
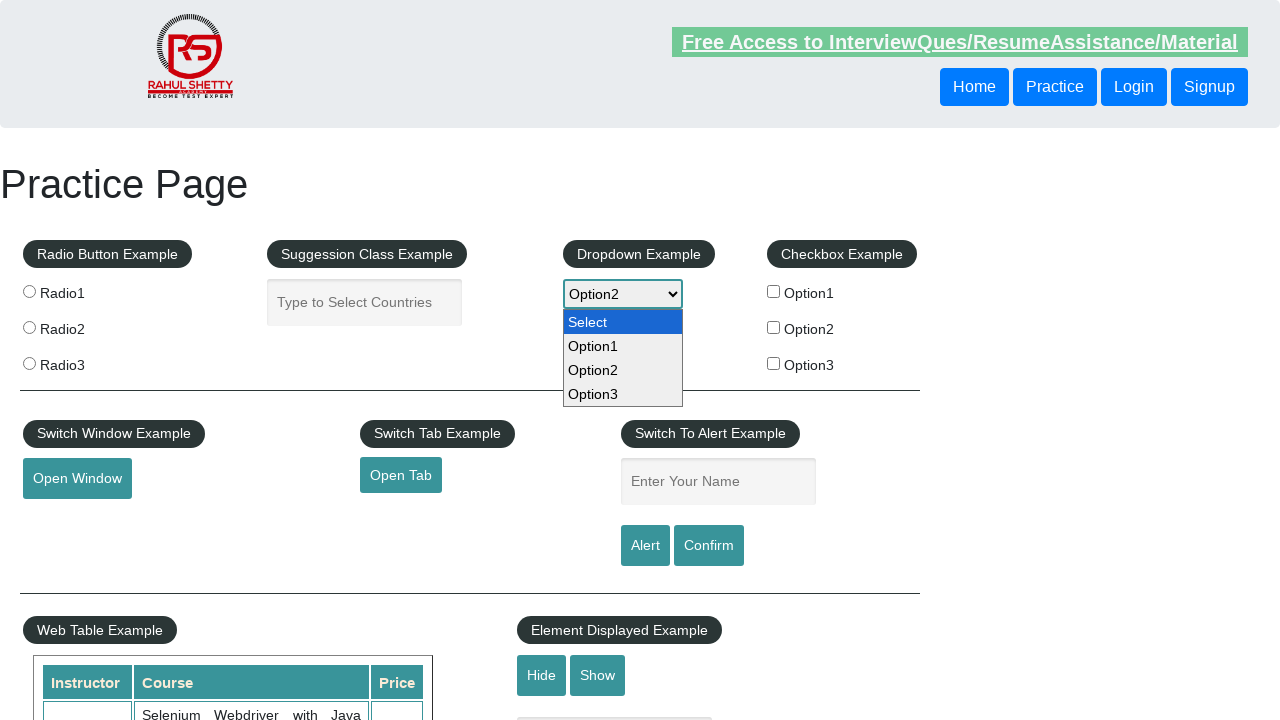

Clicked on dropdown again at (623, 294) on #dropdown-class-example
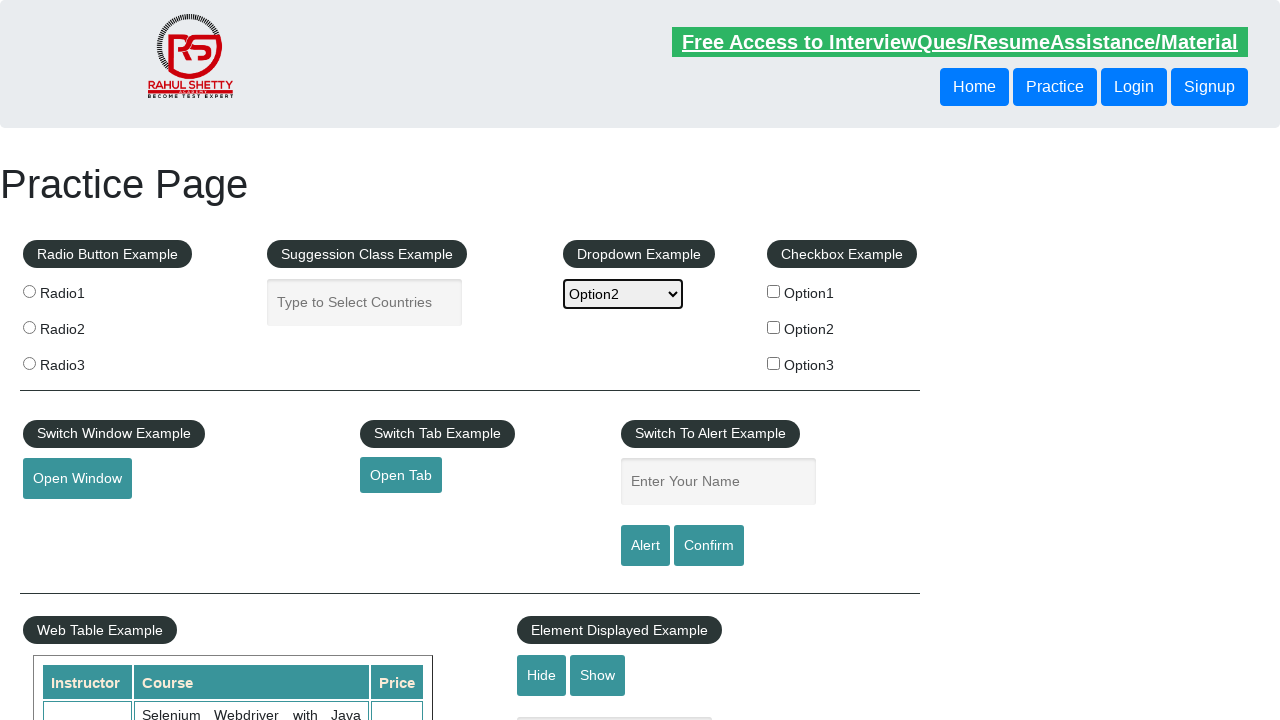

Selected option by value 'option3' on #dropdown-class-example
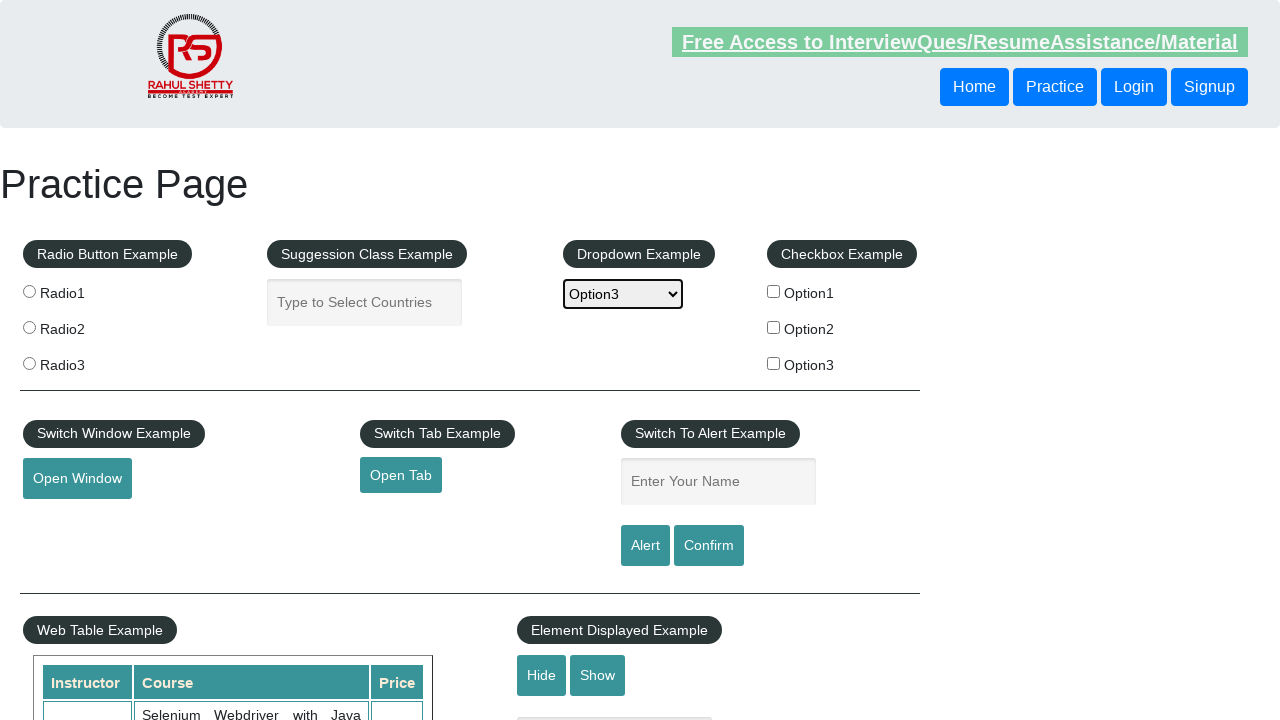

Clicked on dropdown again at (623, 294) on #dropdown-class-example
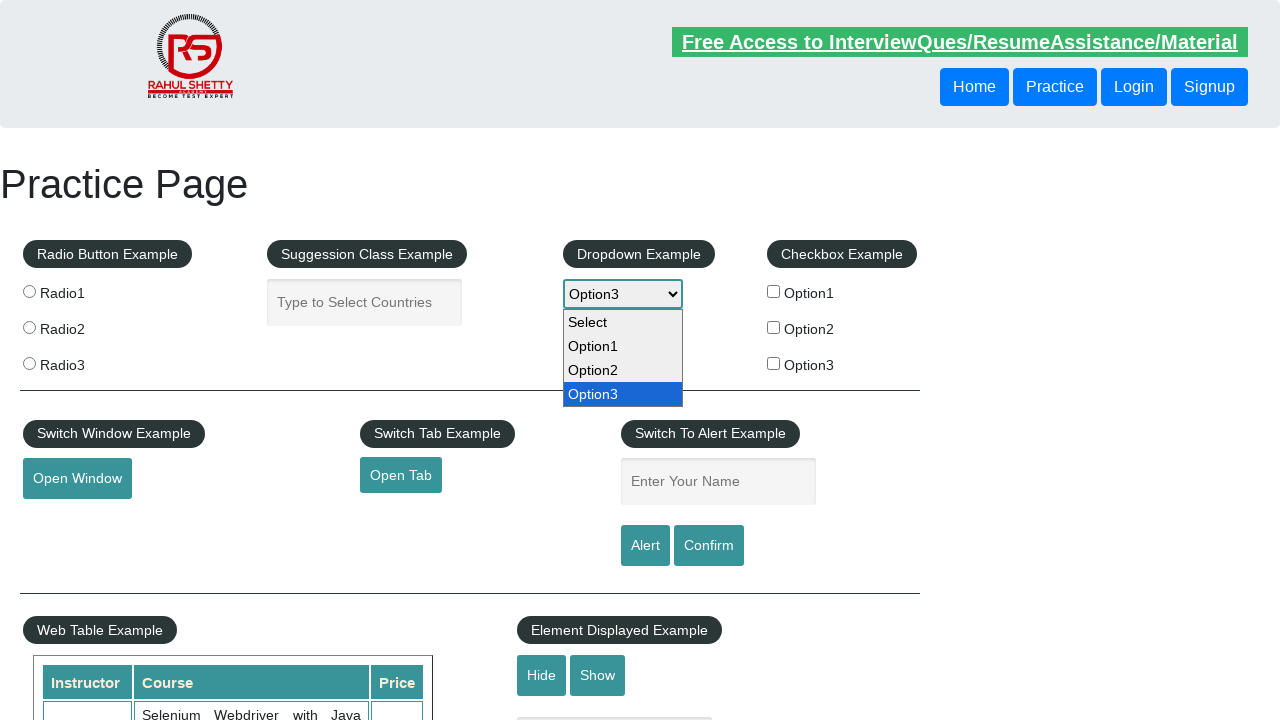

Selected option by visible text 'Option1' on #dropdown-class-example
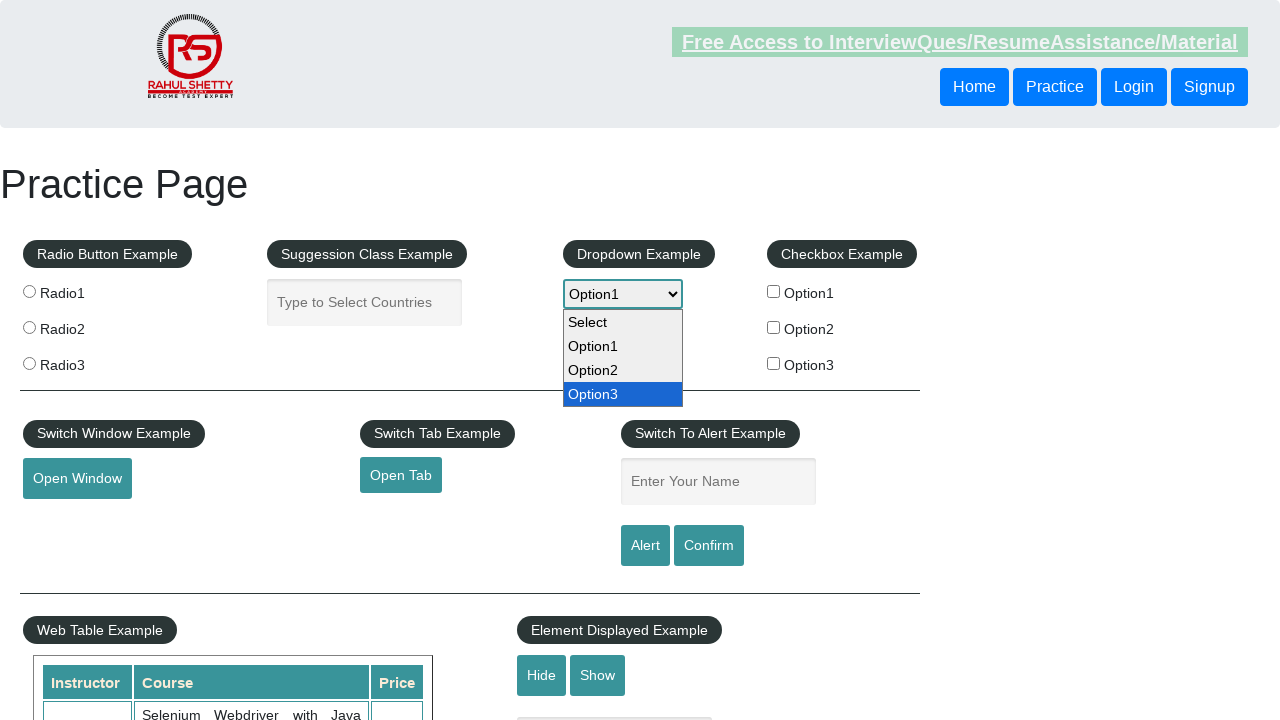

Verified selected option value: option1
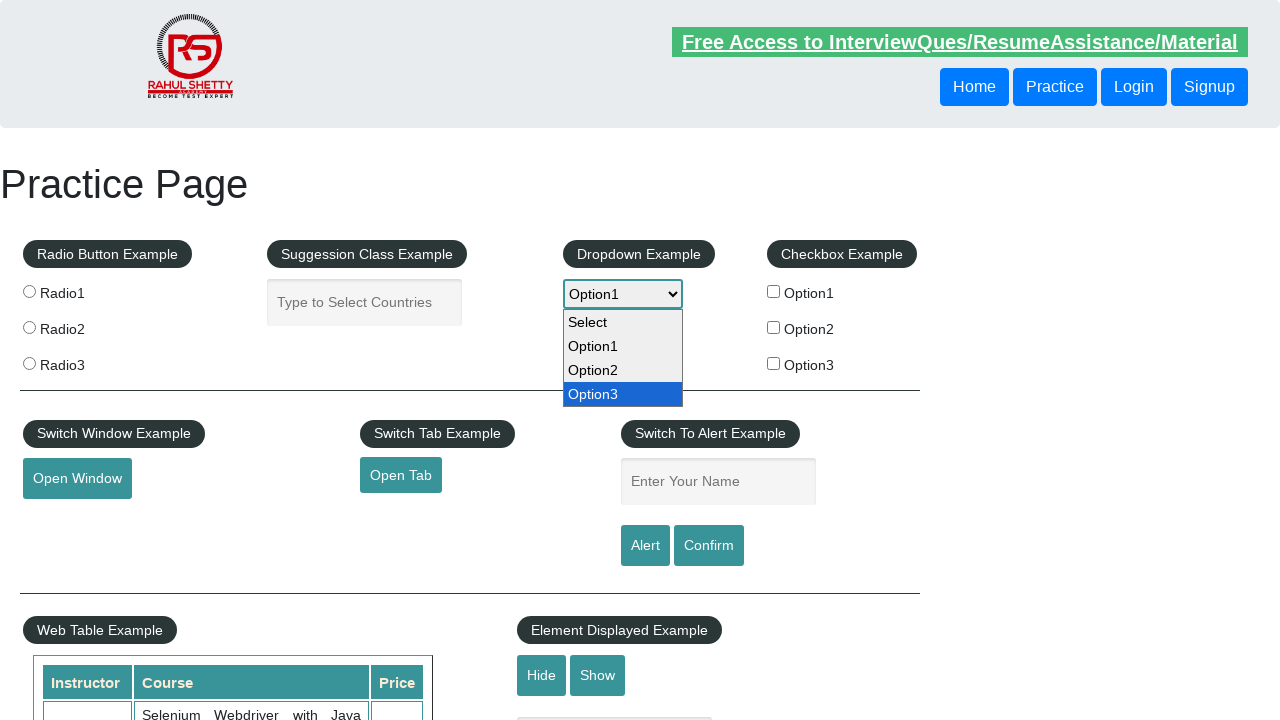

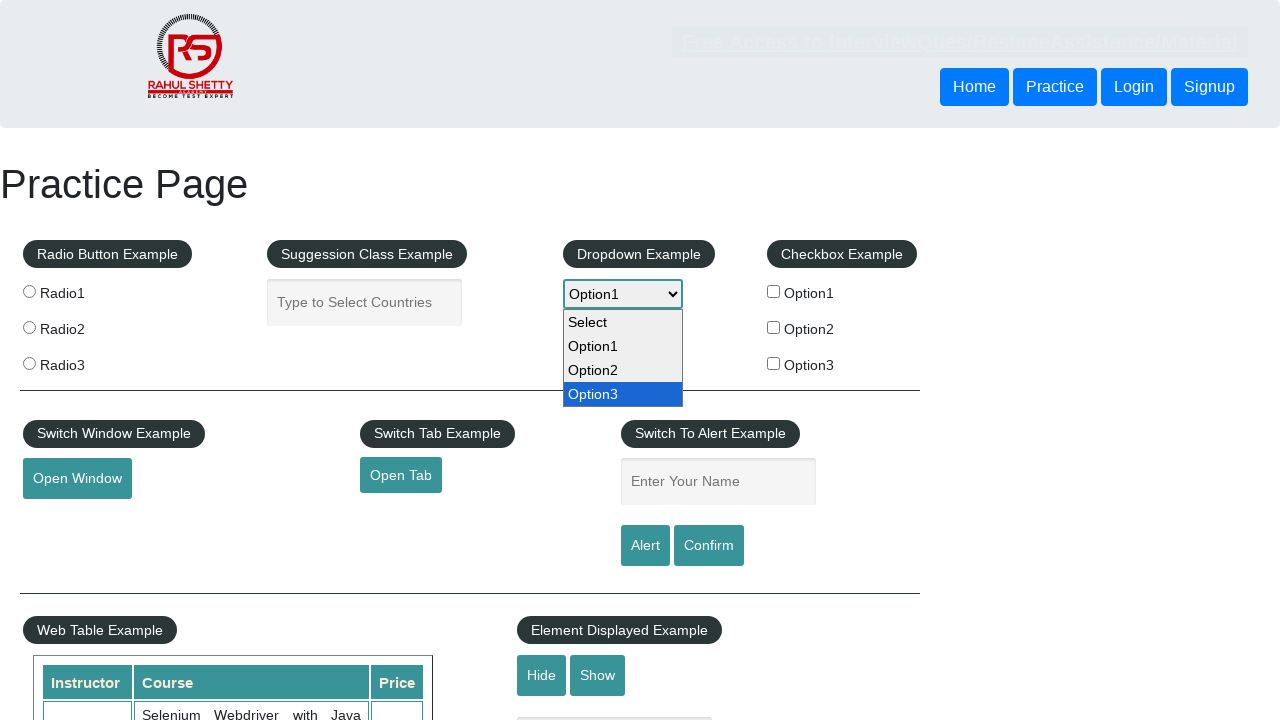